Registers a vehicle for parking by filling in license plate and phone number, accepting terms and conditions, and confirming the registration.

Starting URL: https://online.mobilparkering.dk/12cdf204-d969-469a-9bd5-c1f1fc59ee34

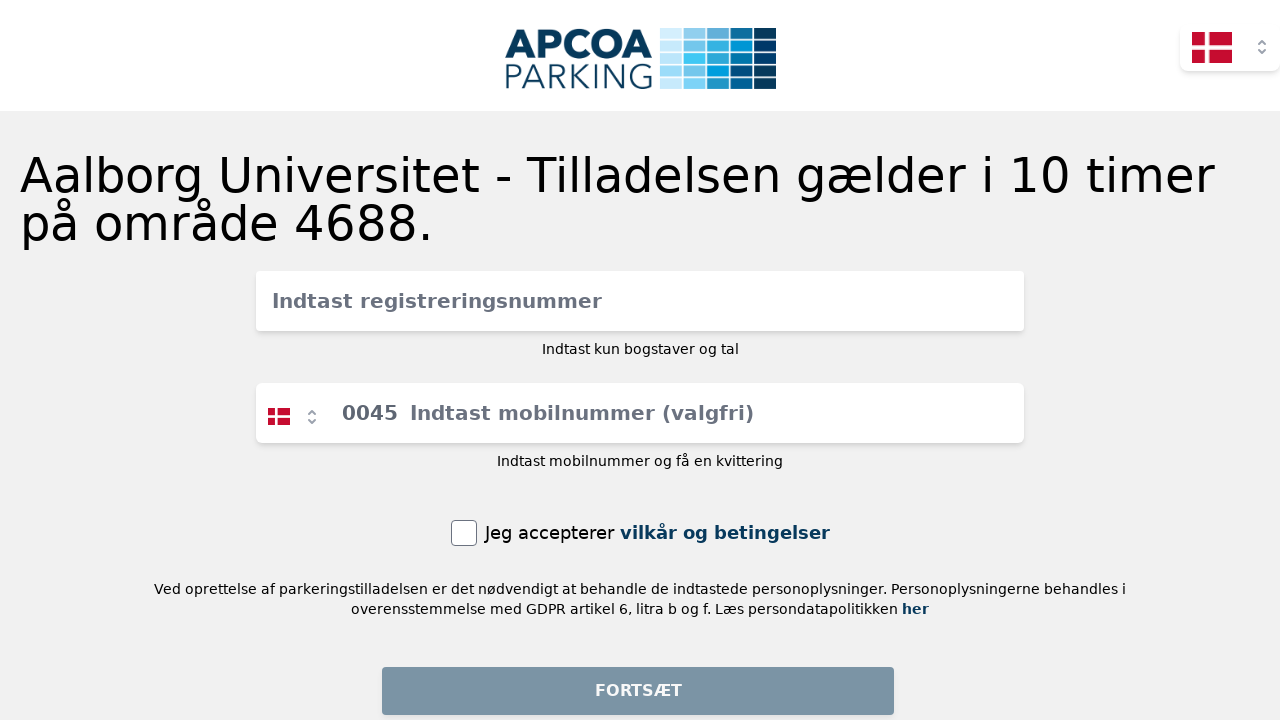

Filled license plate field with 'AB12345' on #inline-full-name
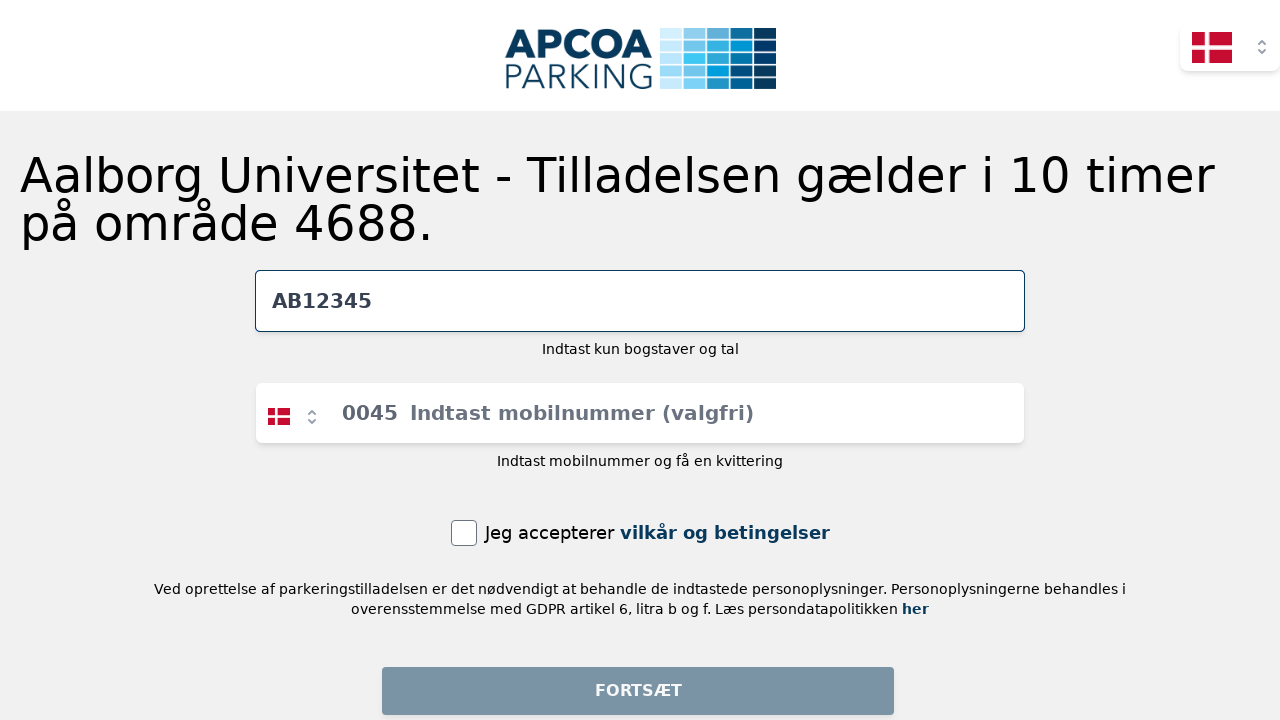

Filled phone number field with '45123456' on input[placeholder="Indtast mobilnummer (valgfri)"]
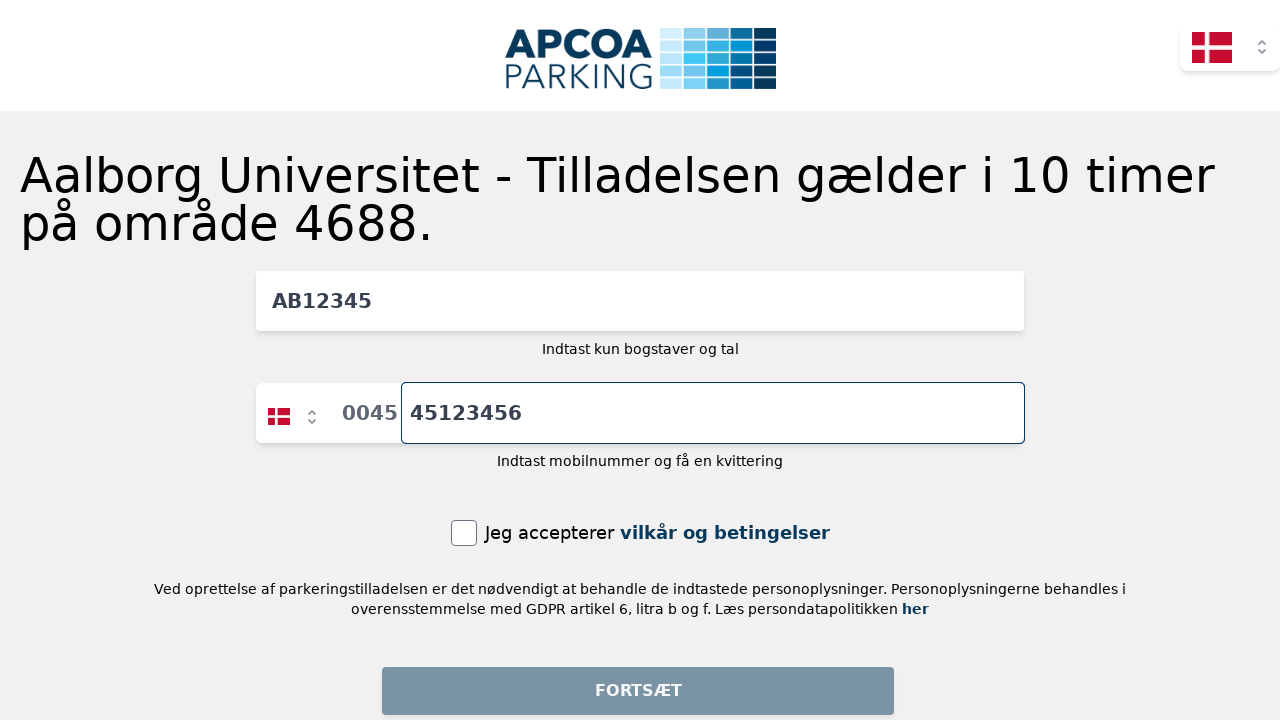

Accepted terms and conditions checkbox at (464, 533) on internal:label="Jeg accepterer"i
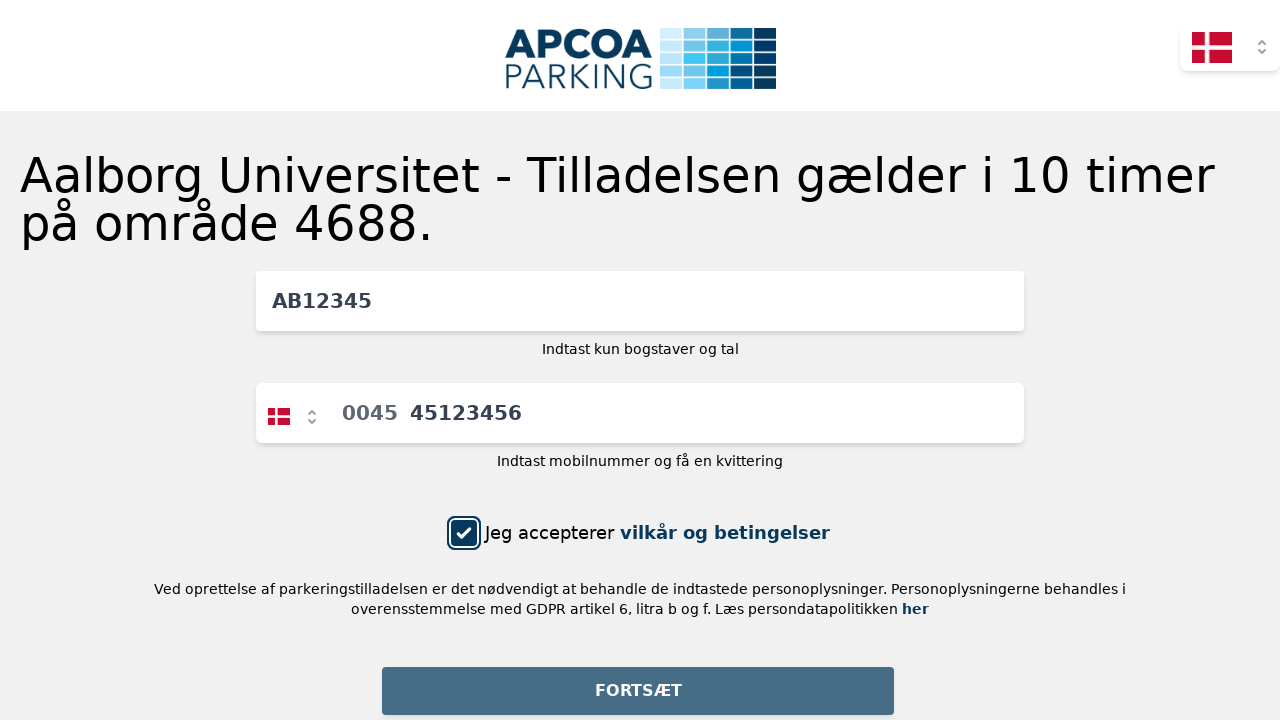

Clicked 'Fortsæt' (Continue) button at (638, 691) on internal:text="Forts\u00e6t"i
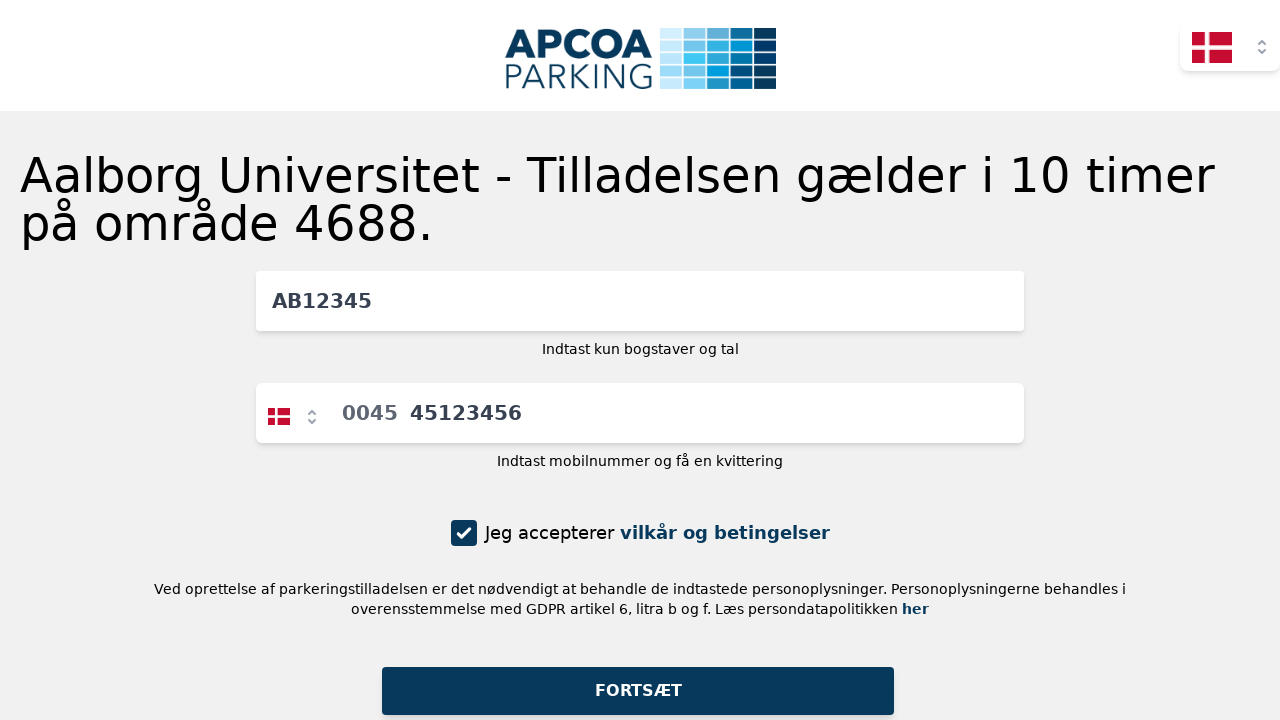

Navigated to confirmation page
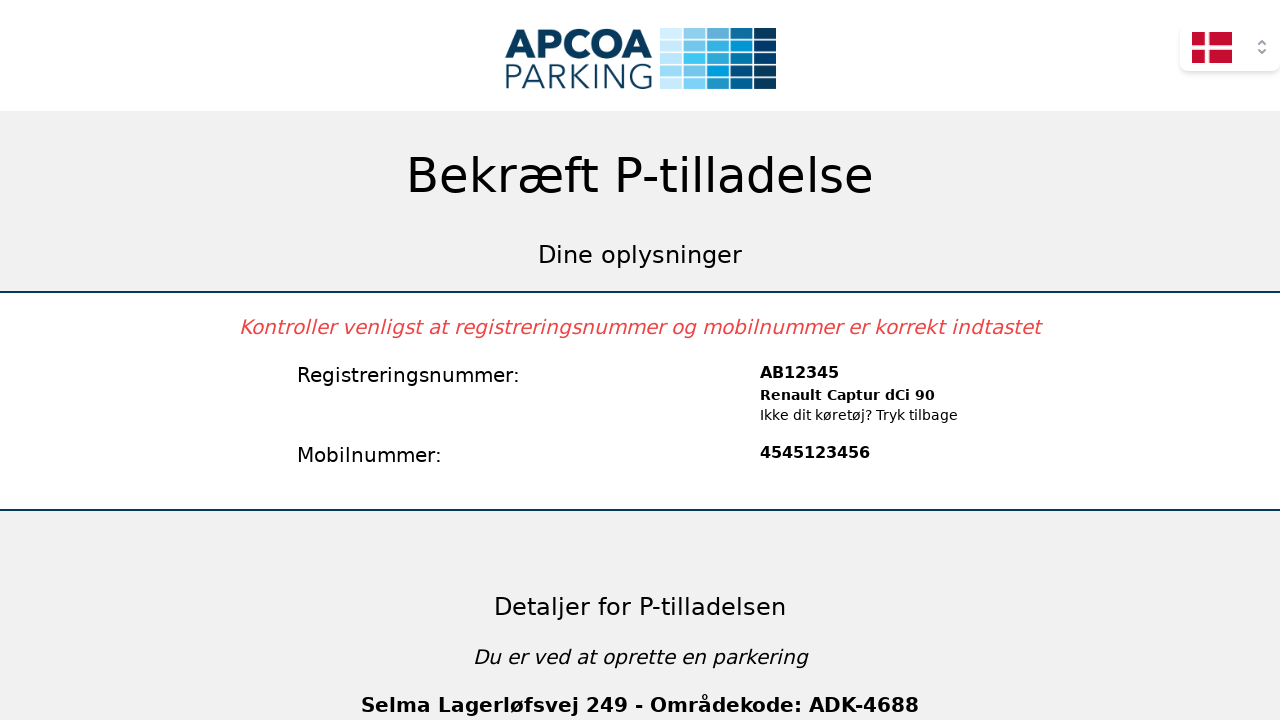

Clicked 'Bekræft og opret' (Confirm and create) button at (638, 586) on internal:text="Bekr\u00e6ft og opret"i
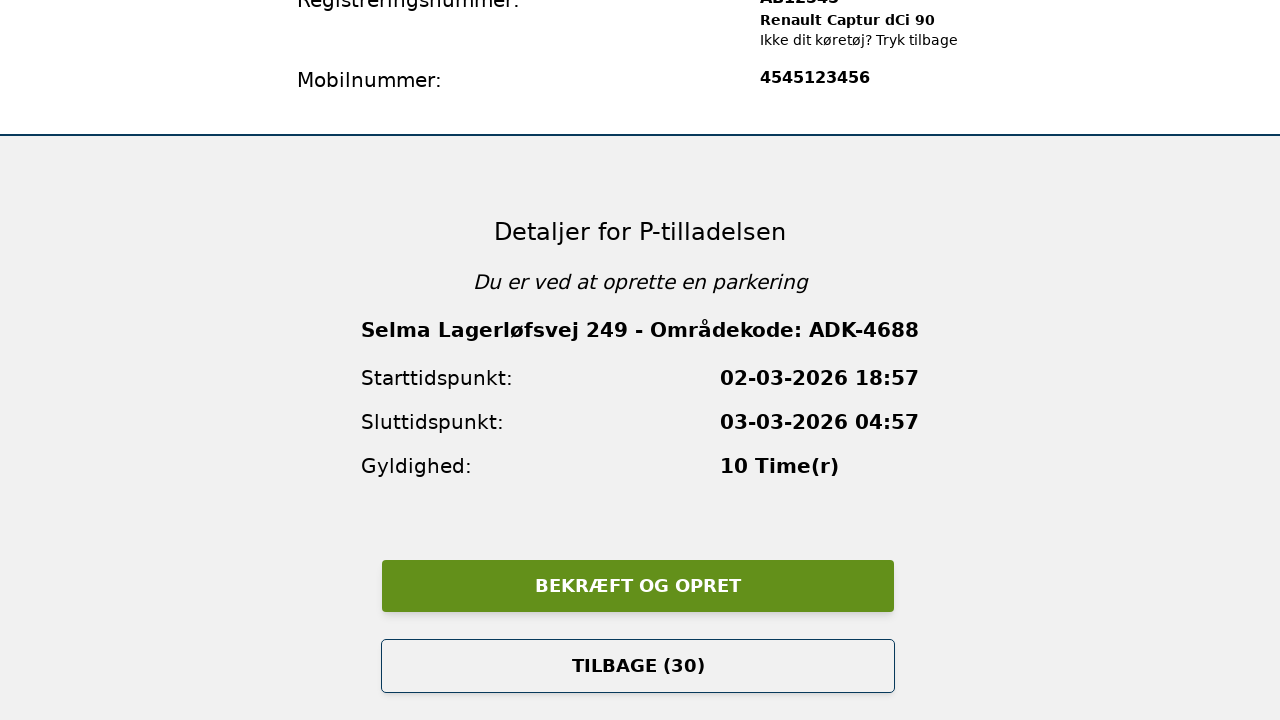

Vehicle registration completed, navigated to receipt page
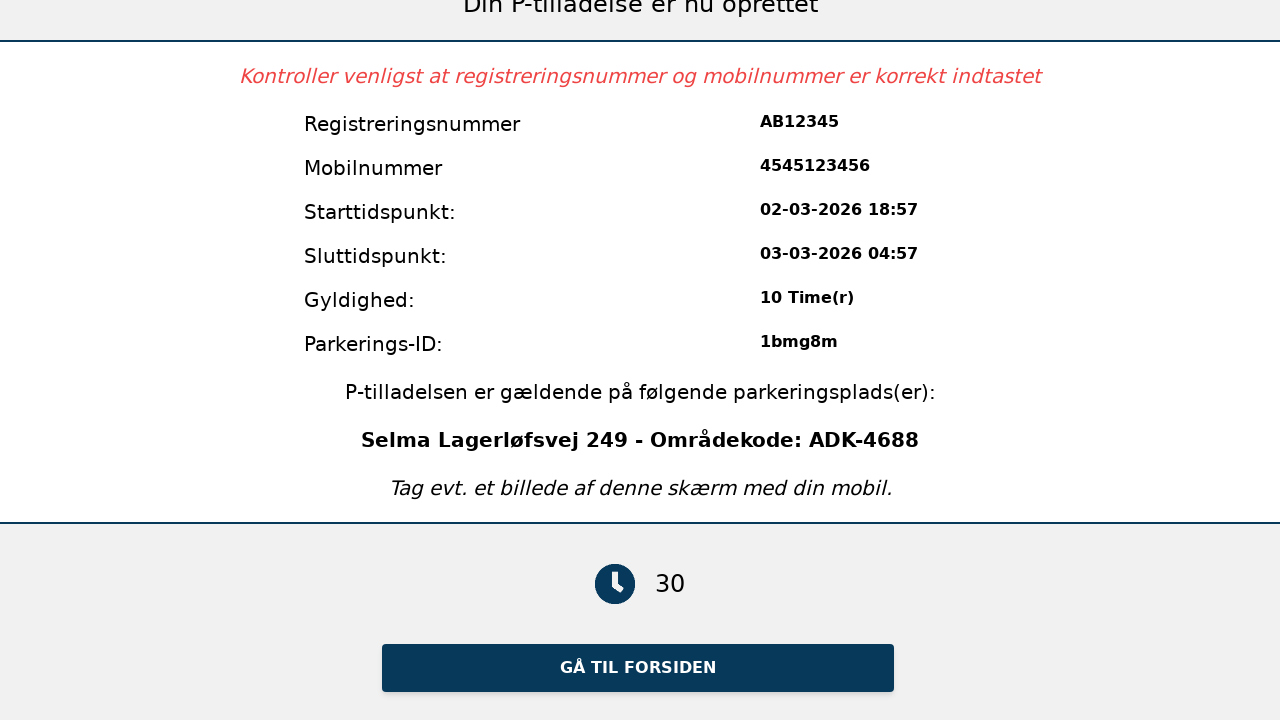

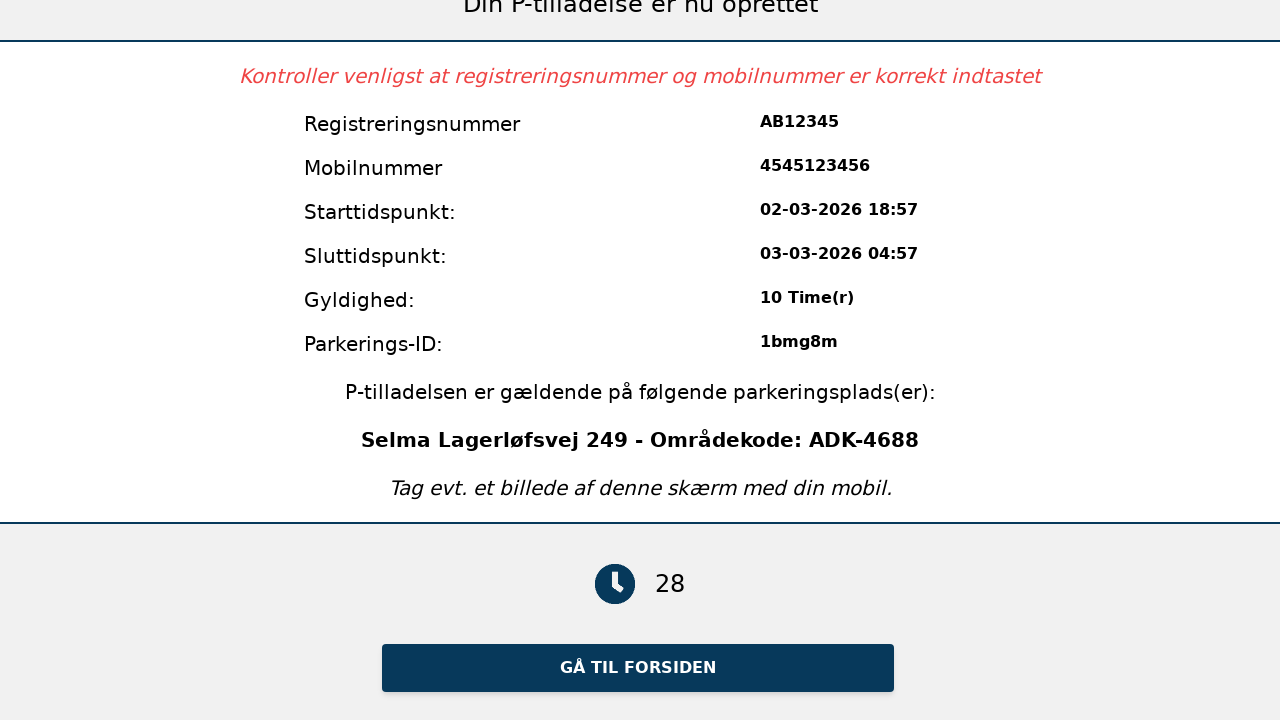